Tests dropdown interaction on the OrangeHRM trial signup form by selecting a country value ("India") from the country dropdown menu.

Starting URL: https://www.orangehrm.com/orangehrm-30-day-trial/

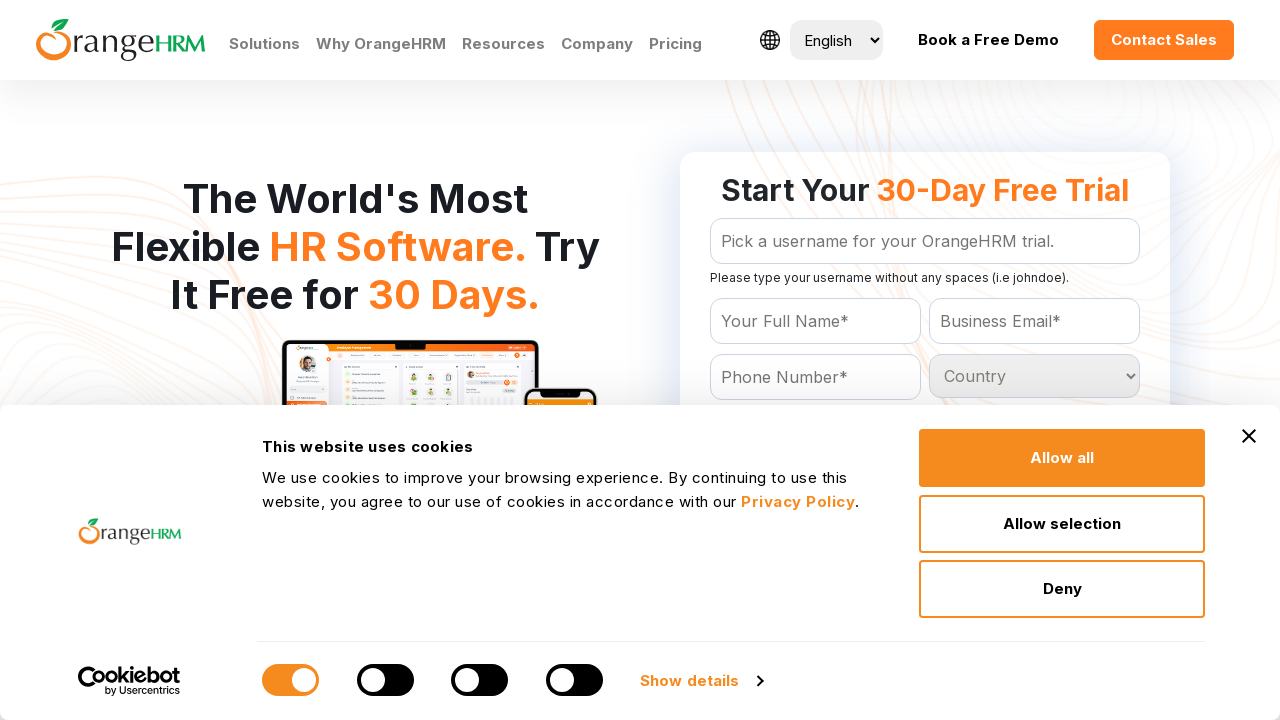

Waited for country dropdown to be available
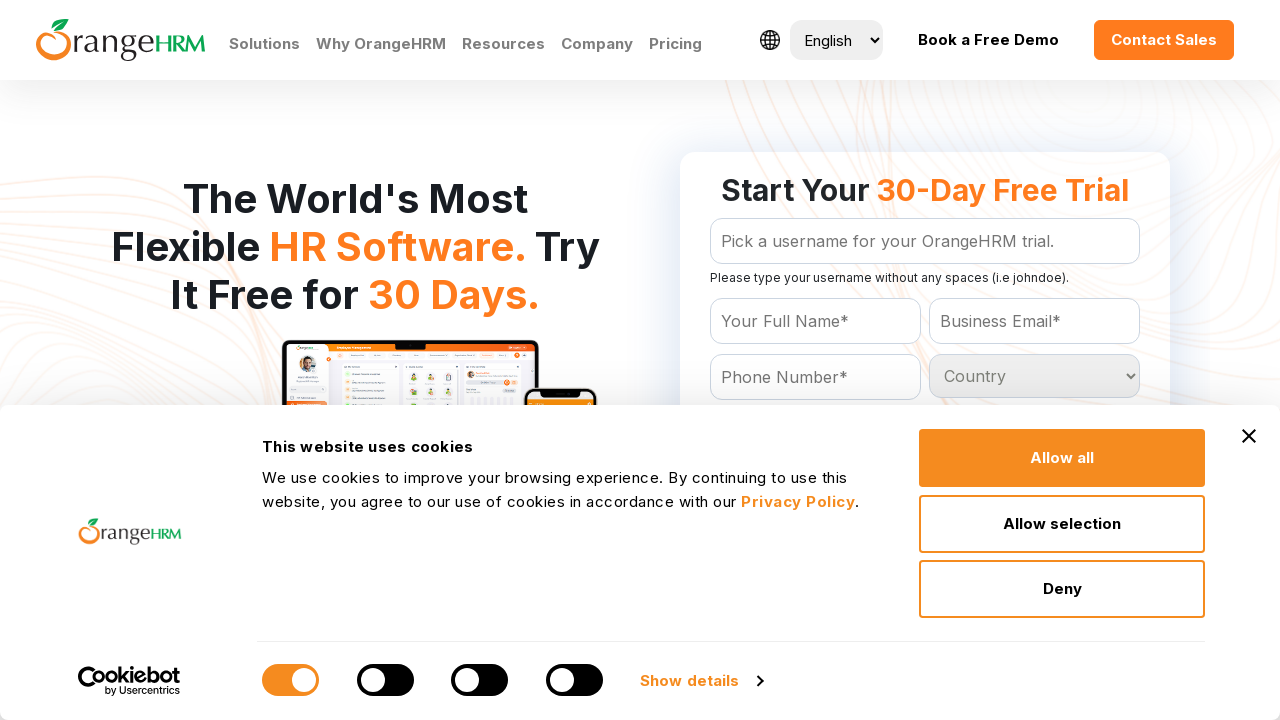

Selected 'India' from the country dropdown menu on #Form_getForm_Country
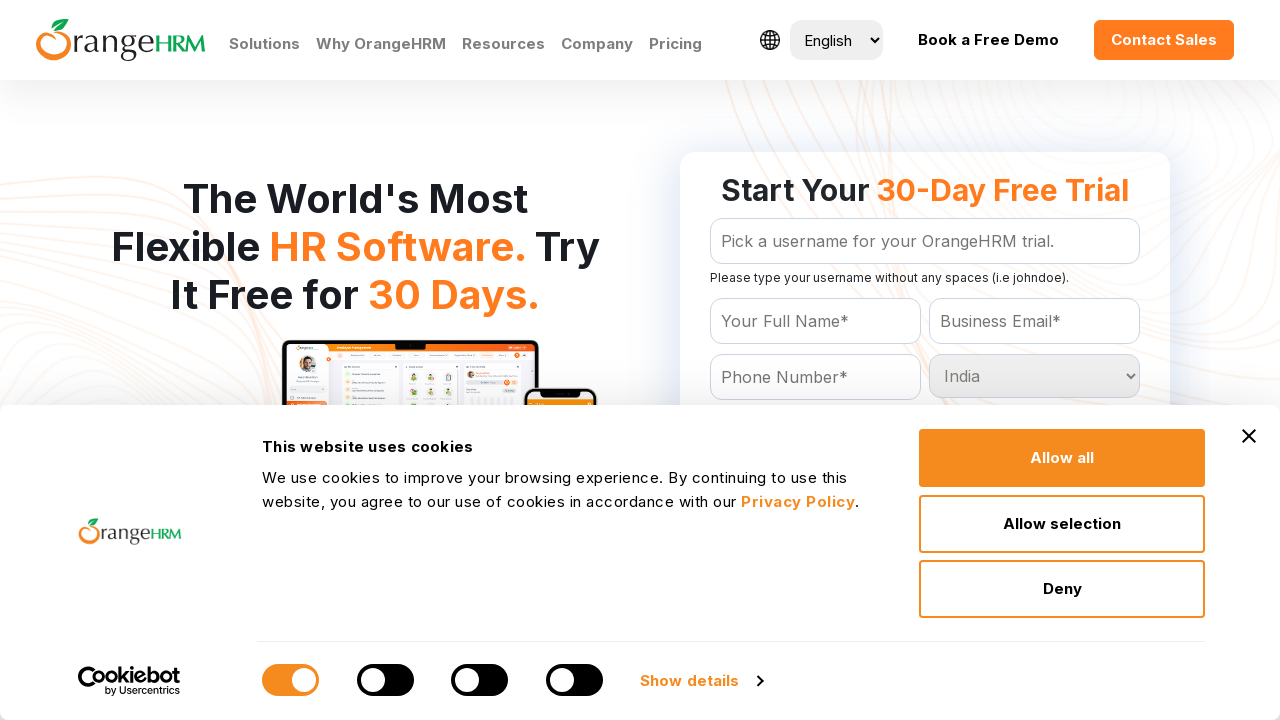

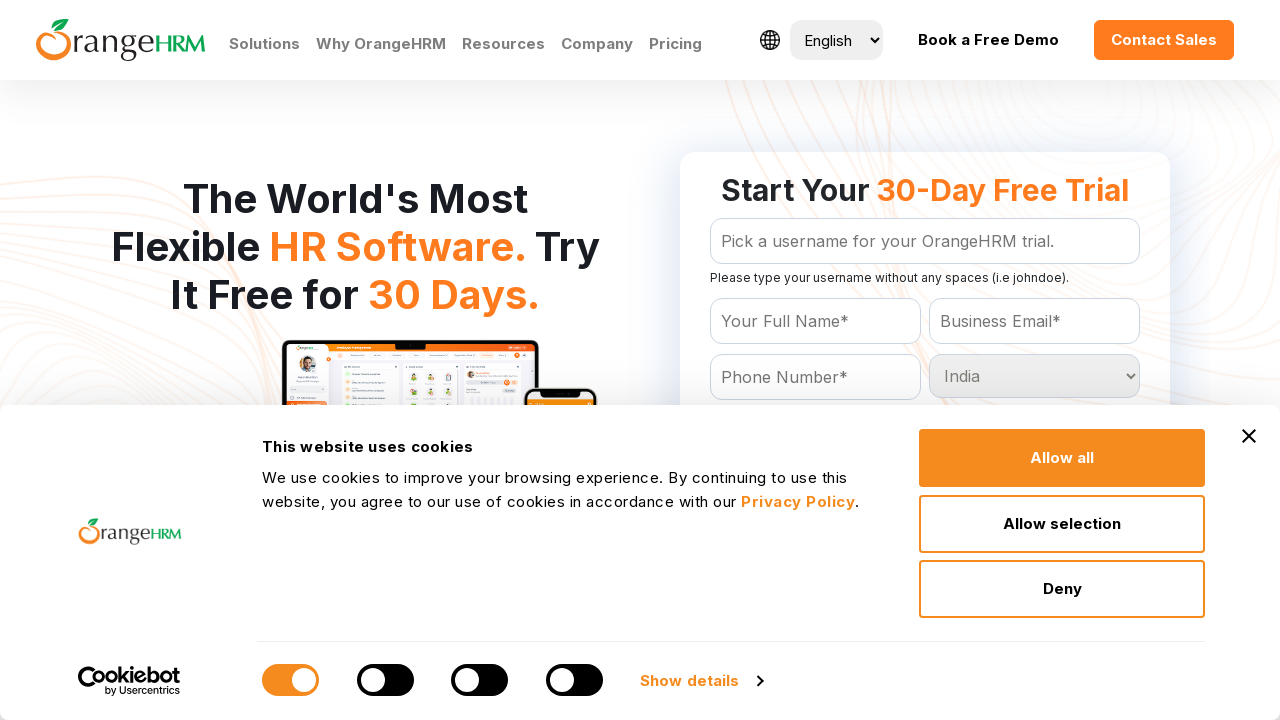